Navigates to Alibaba's job position listing page and verifies it loads successfully

Starting URL: https://job.alibaba.com/zhaopin/positionList

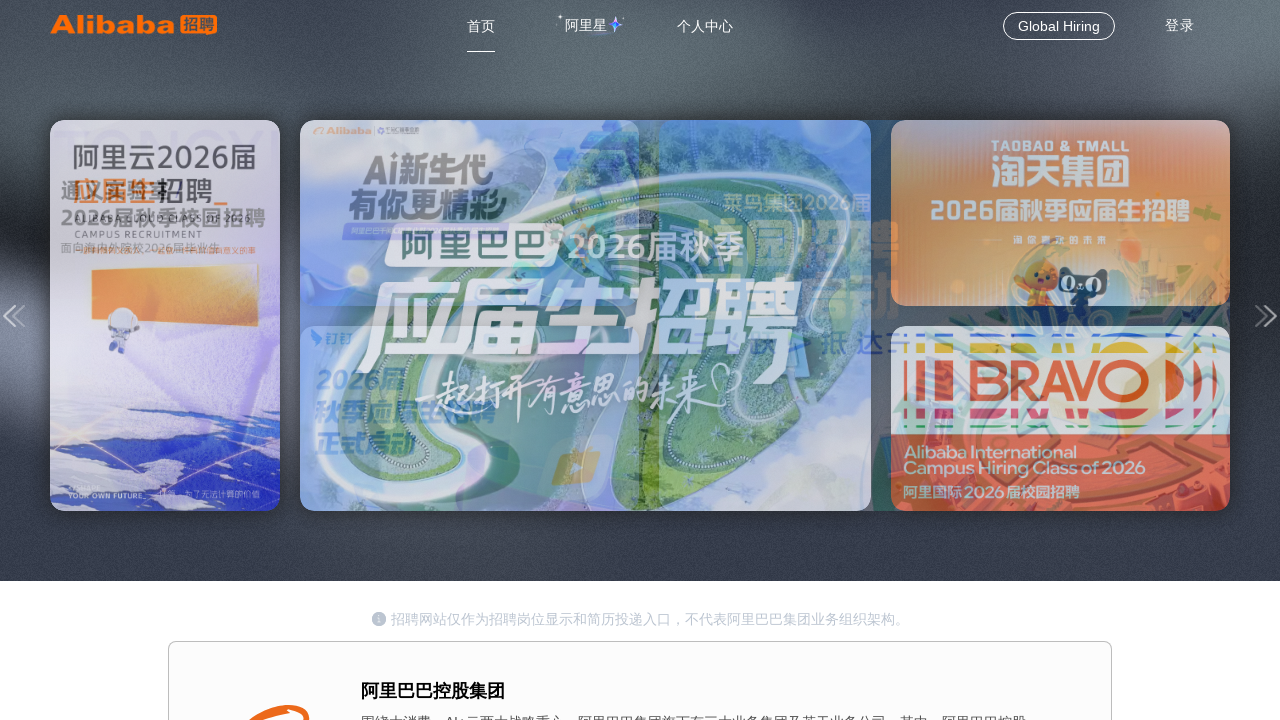

Waited for page DOM to be fully loaded
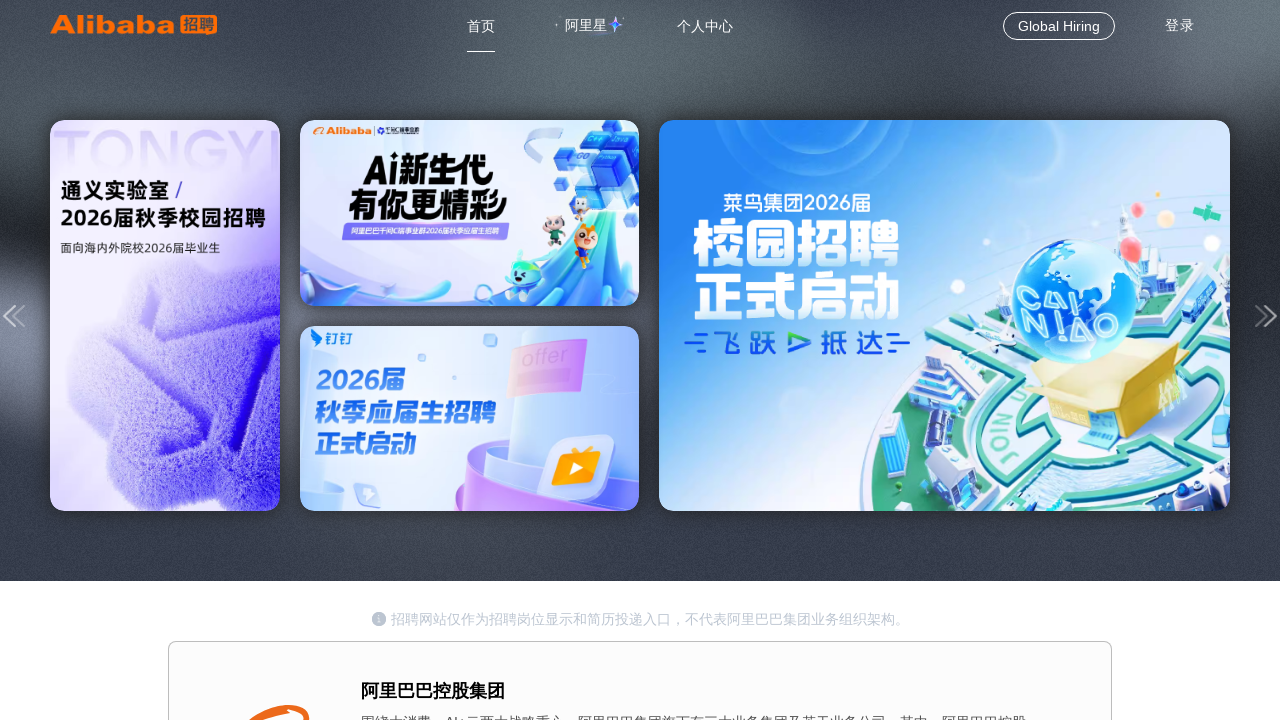

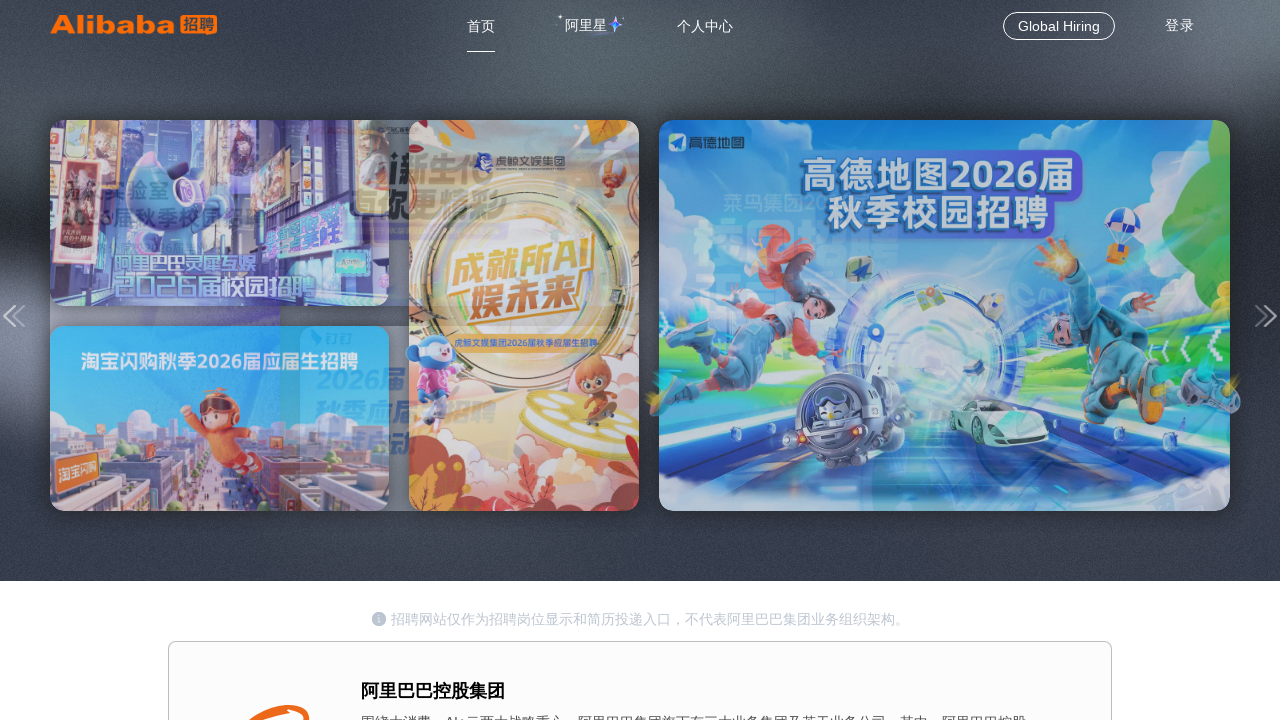